Tests adding todo items to the list by filling the input and pressing Enter, verifying the items appear in the list

Starting URL: https://demo.playwright.dev/todomvc

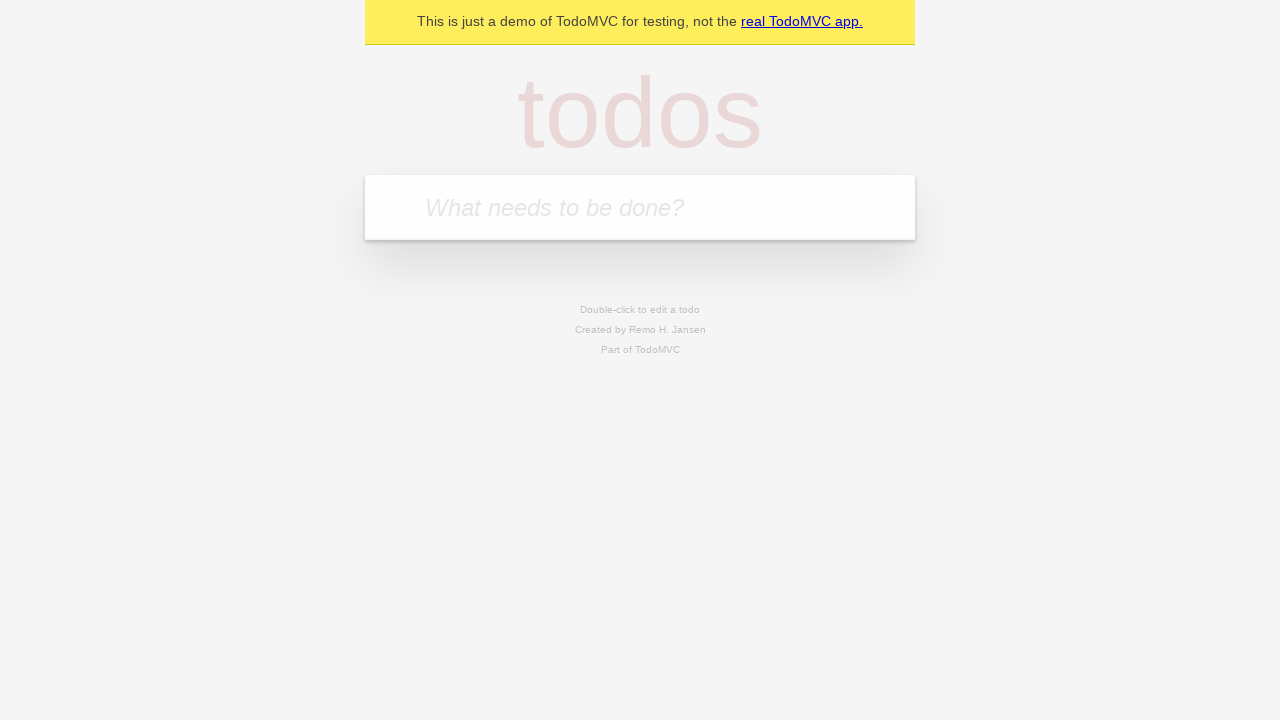

Filled todo input field with 'buy some cheese' on internal:attr=[placeholder="What needs to be done?"i]
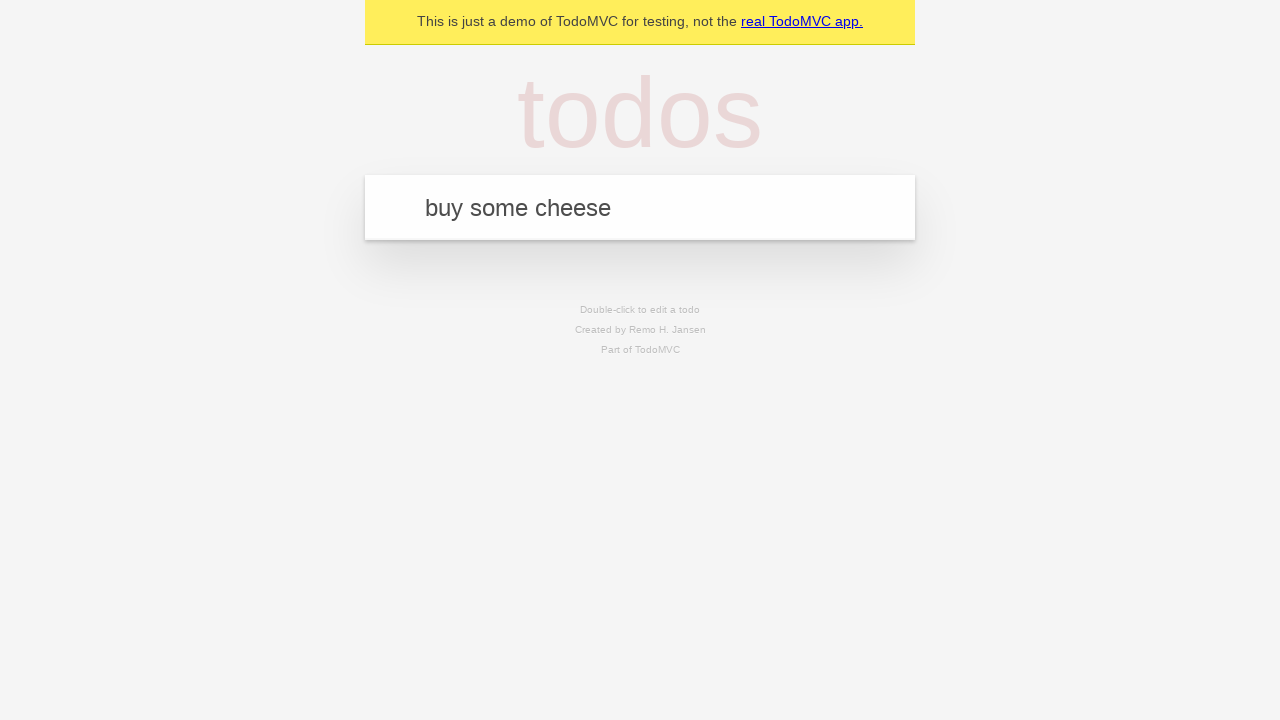

Pressed Enter to add first todo item on internal:attr=[placeholder="What needs to be done?"i]
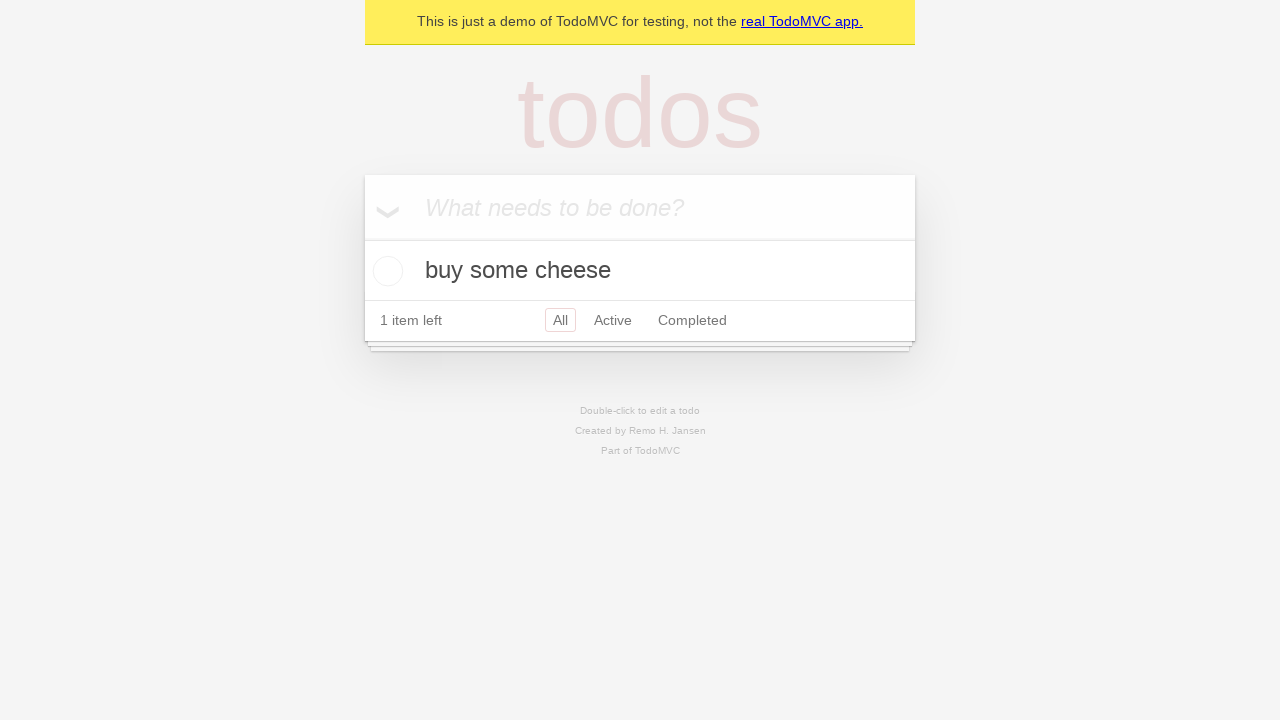

First todo item appeared in the list
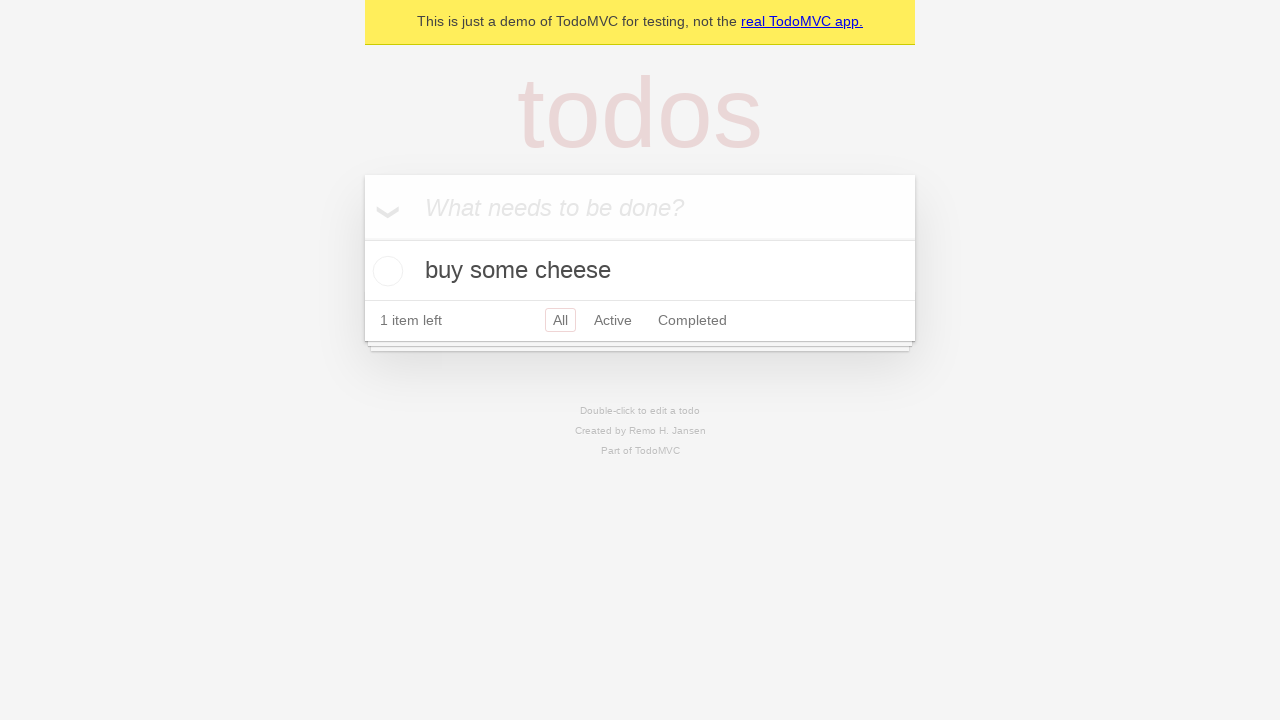

Filled todo input field with 'feed the cat' on internal:attr=[placeholder="What needs to be done?"i]
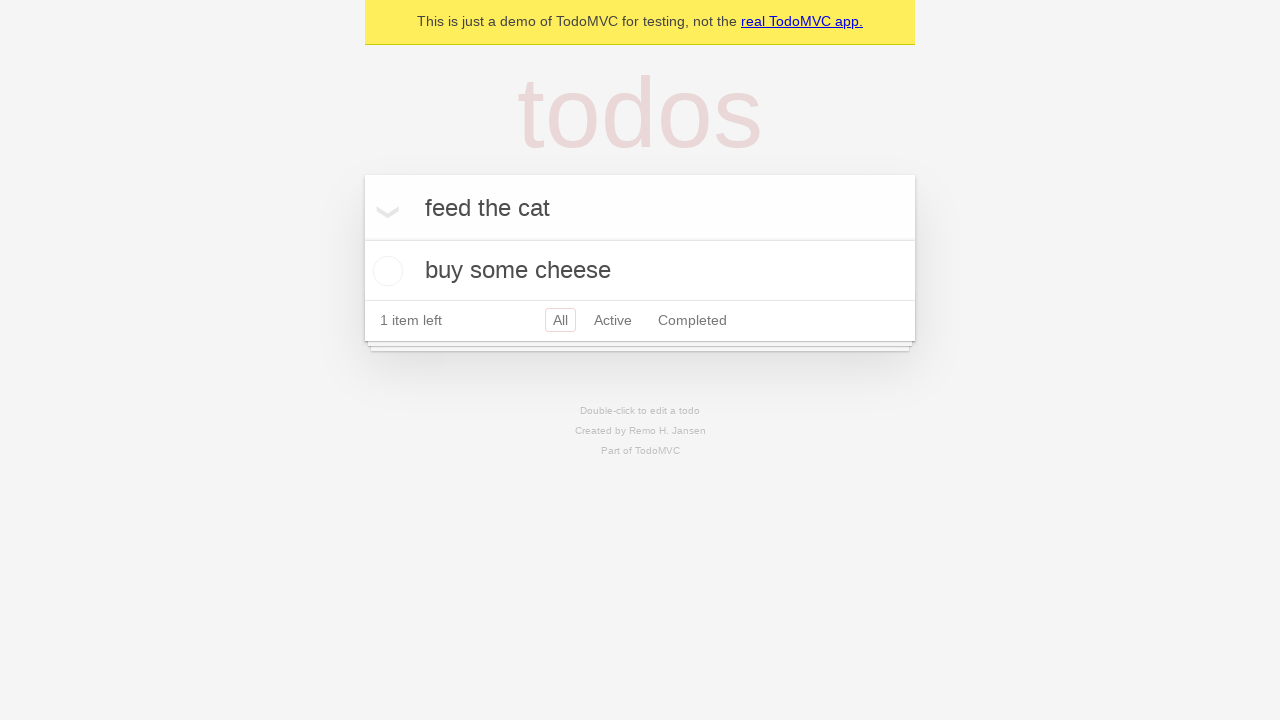

Pressed Enter to add second todo item on internal:attr=[placeholder="What needs to be done?"i]
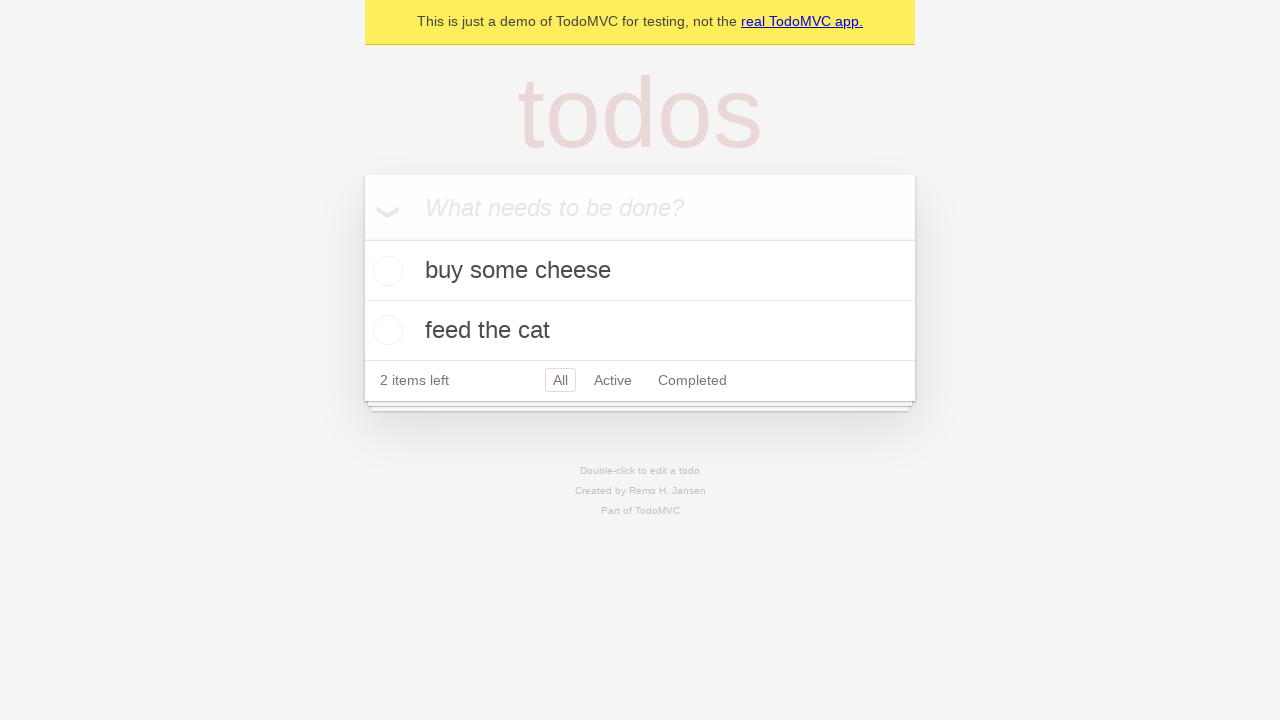

Second todo item appeared in the list, confirming both todos are present
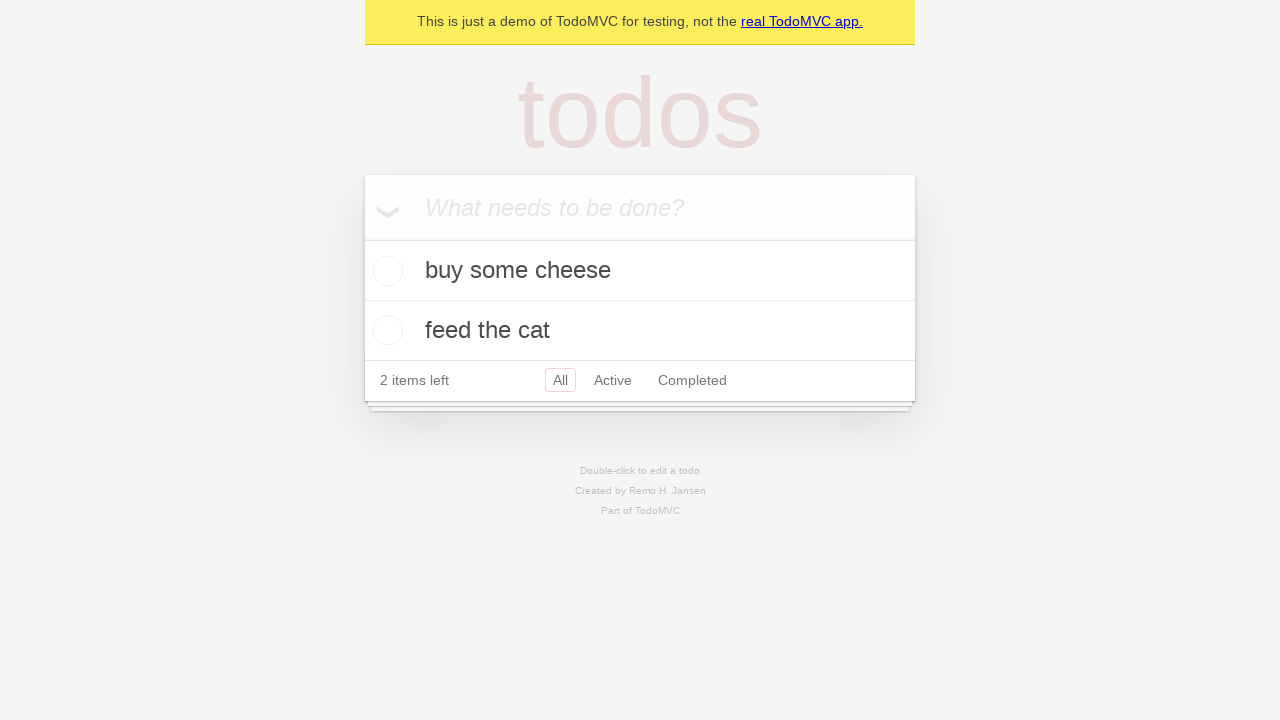

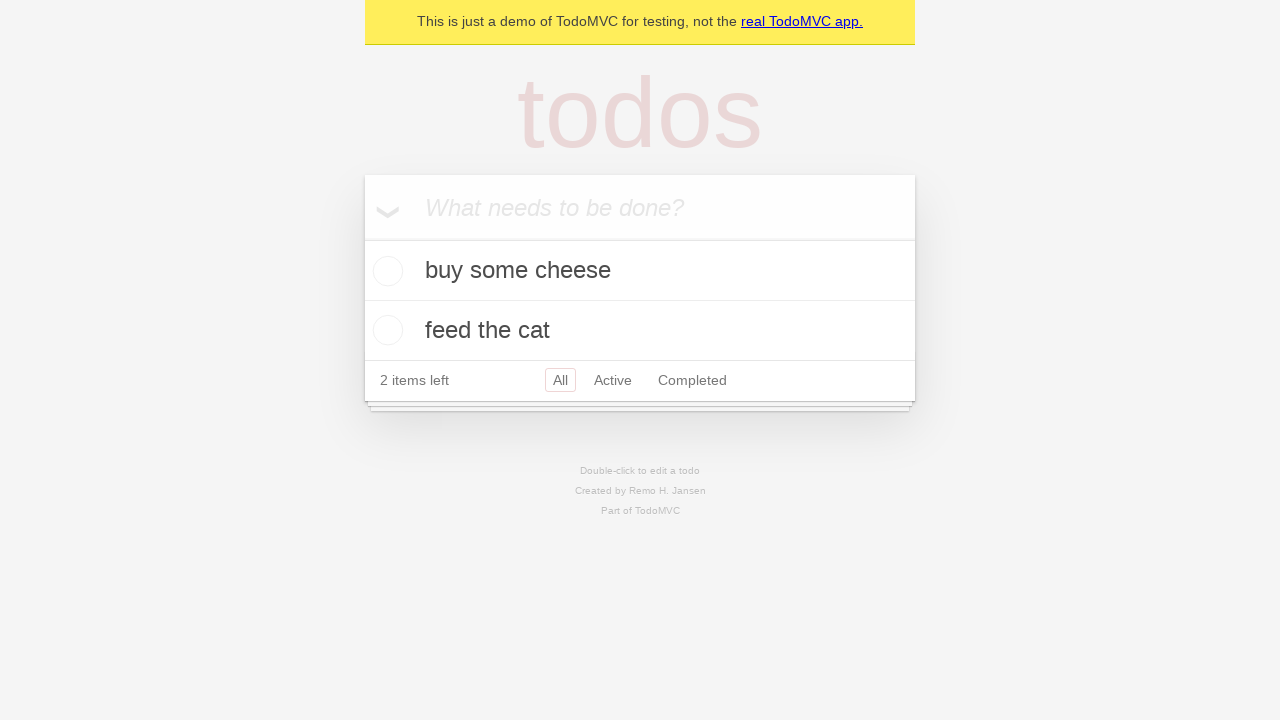